Tests mortgage calculator form by entering home value and selecting start month from dropdown

Starting URL: https://www.mortgagecalculator.org

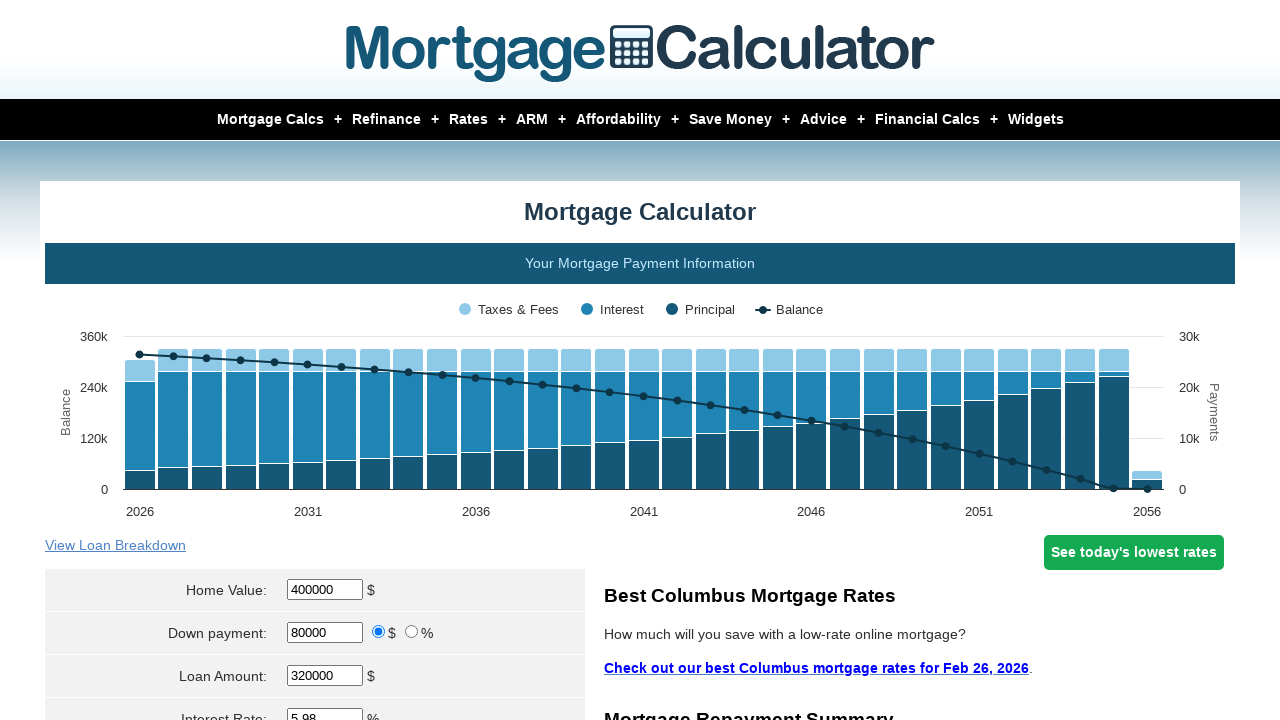

Scrolled down to view the mortgage calculator form
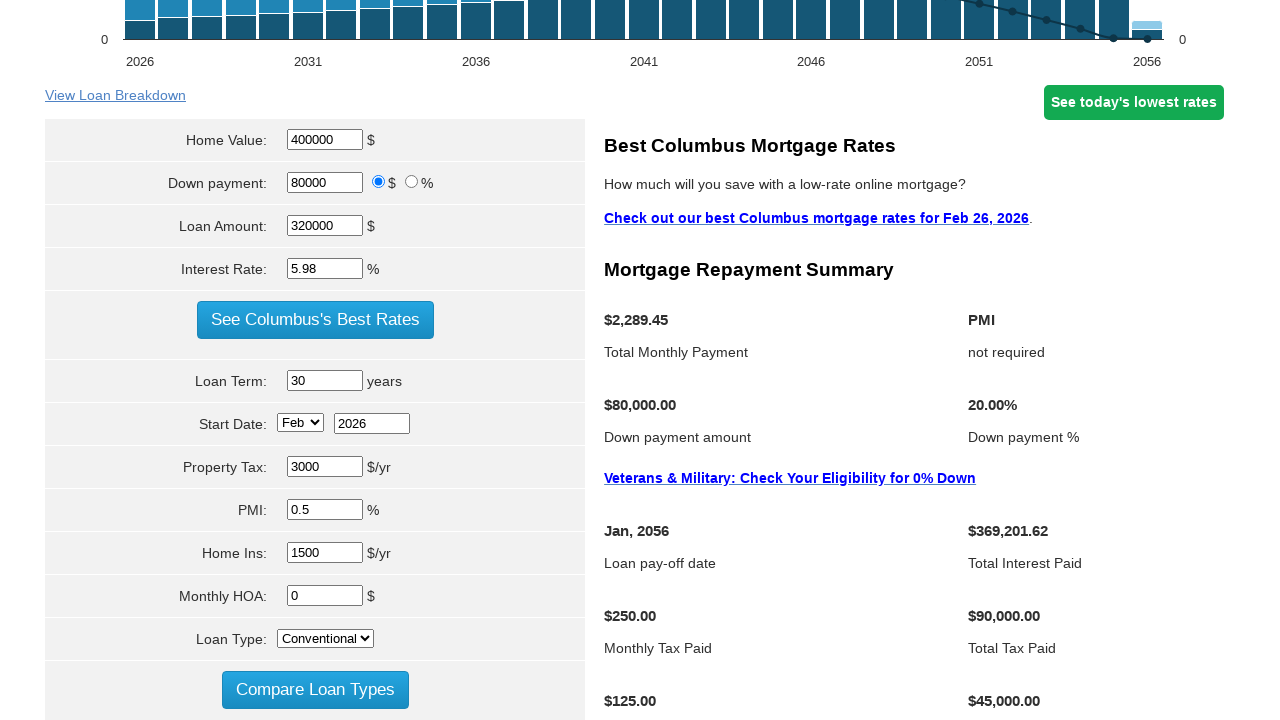

Located home value input field
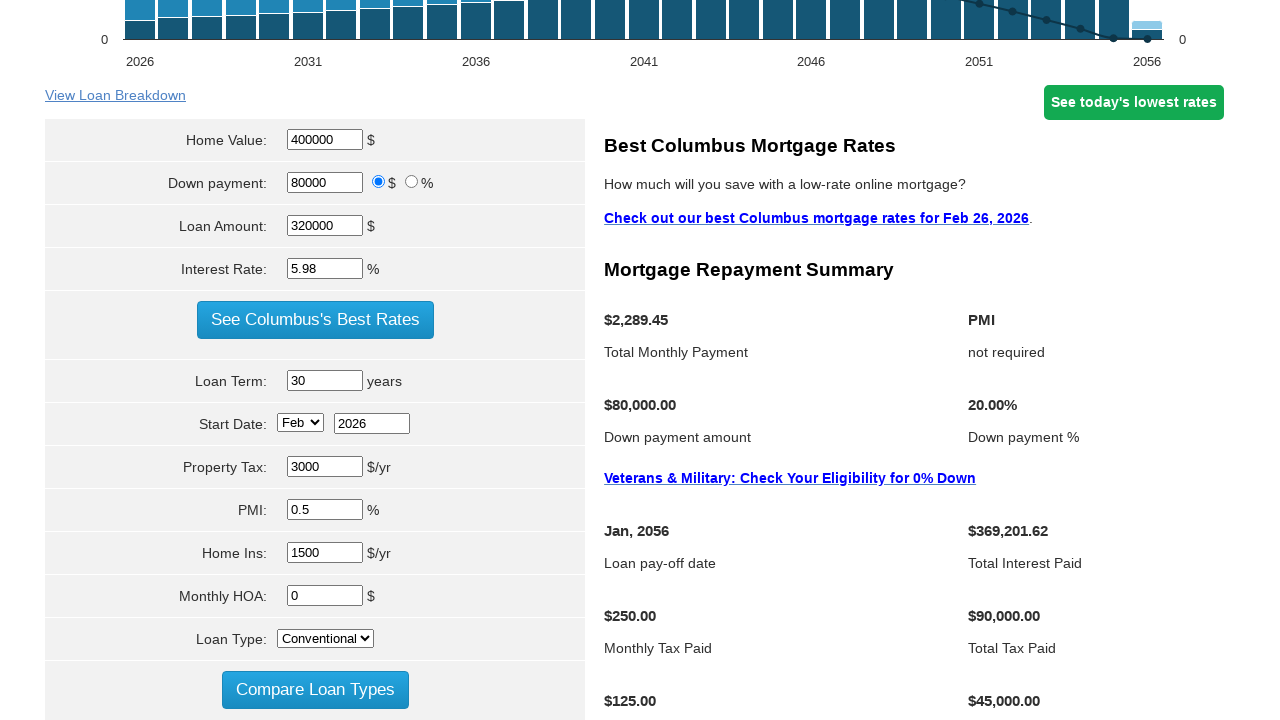

Cleared home value input field on input[name*='homevalue']
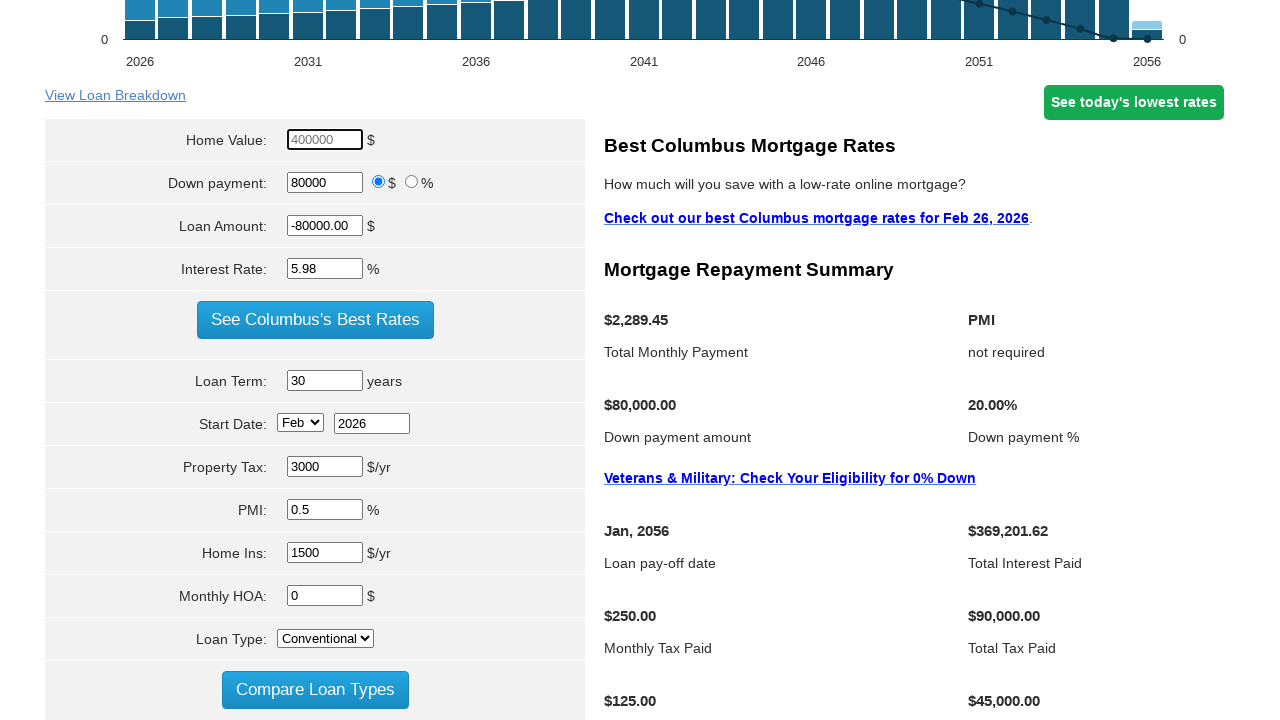

Entered home value of $350,000 on input[name*='homevalue']
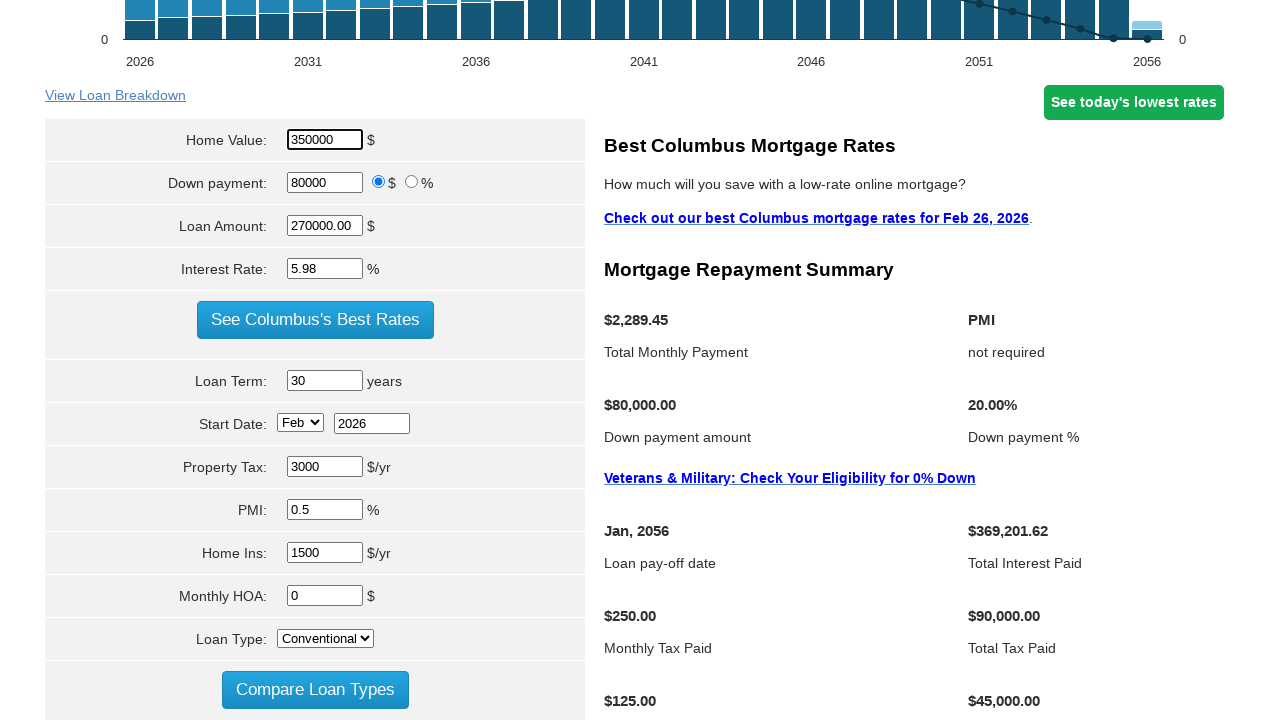

Selected November from start month dropdown on select[name*='start_month']
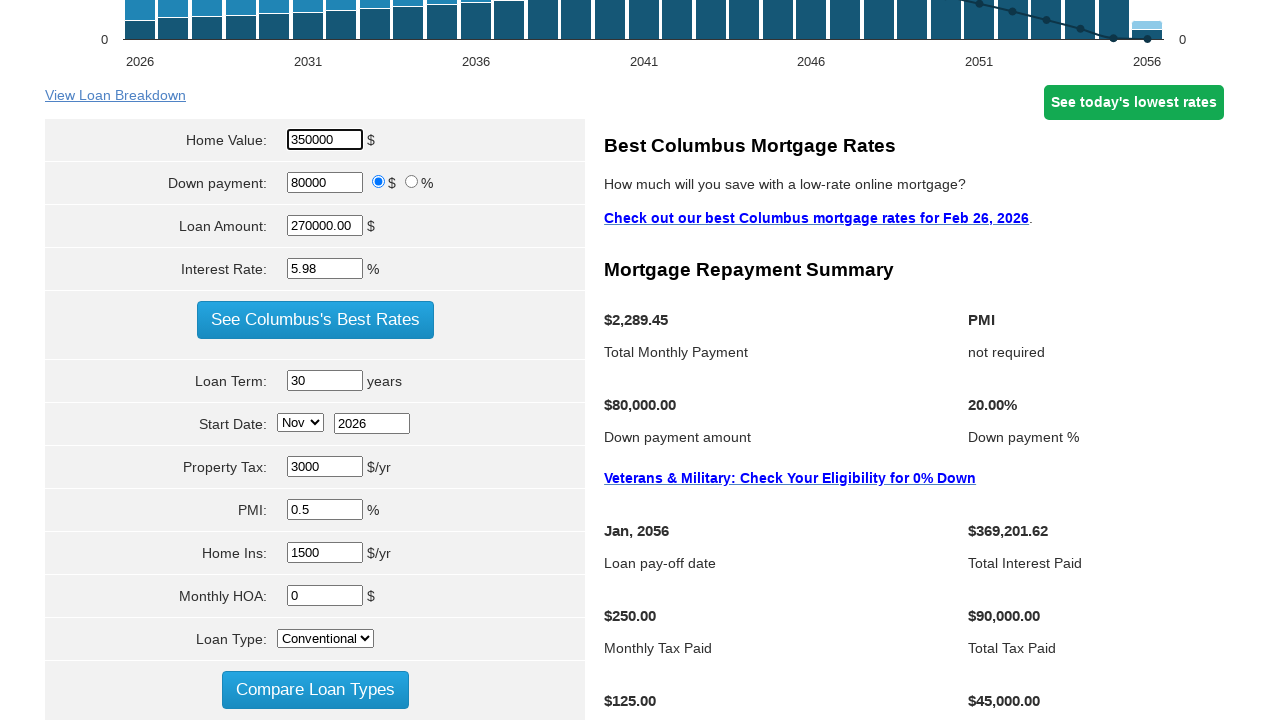

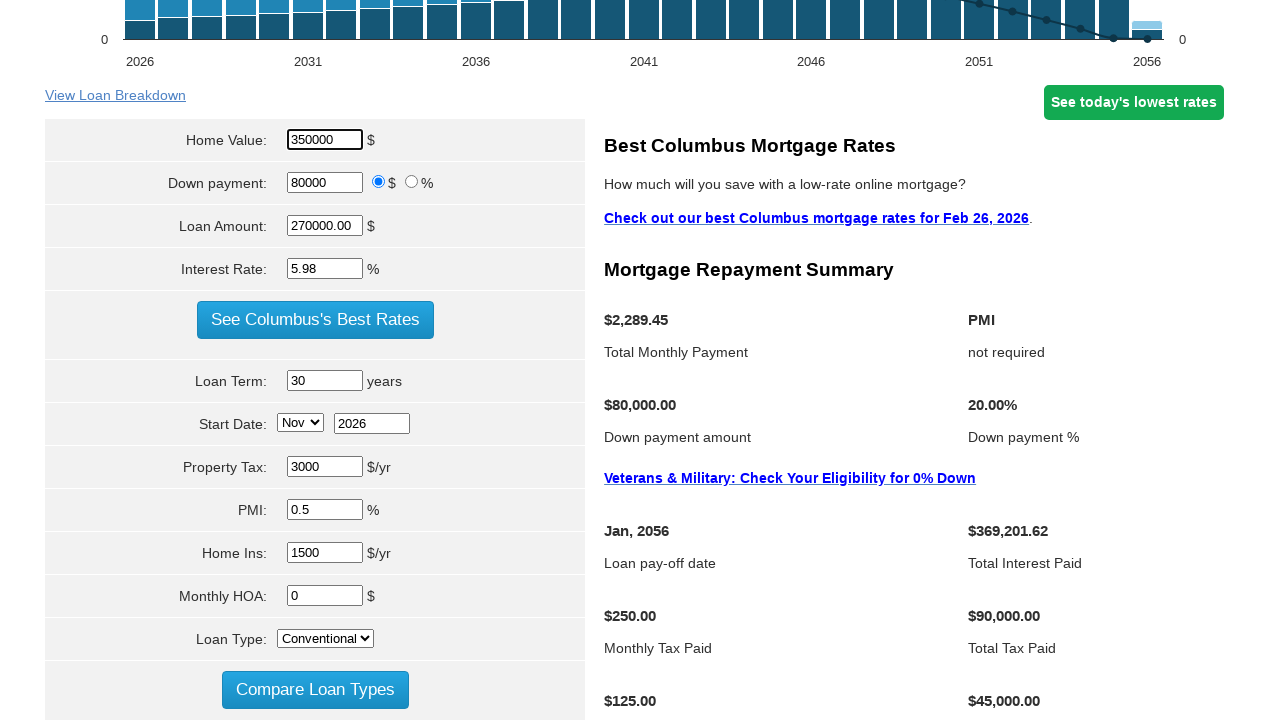